Tests clicking the checkout button and verifies the checkout form page is displayed

Starting URL: https://webshop-agil-testautomatiserare.netlify.app/

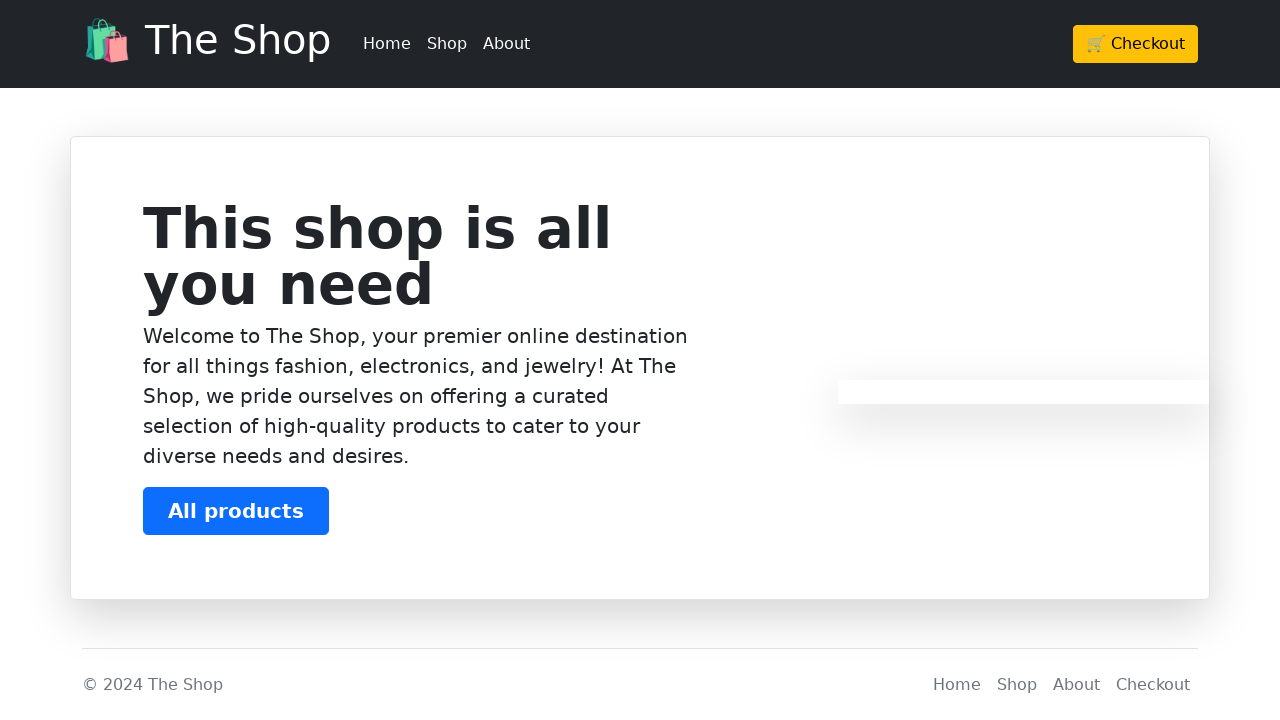

Clicked checkout button in header at (1136, 44) on xpath=/html/body/header/div/div/div/a
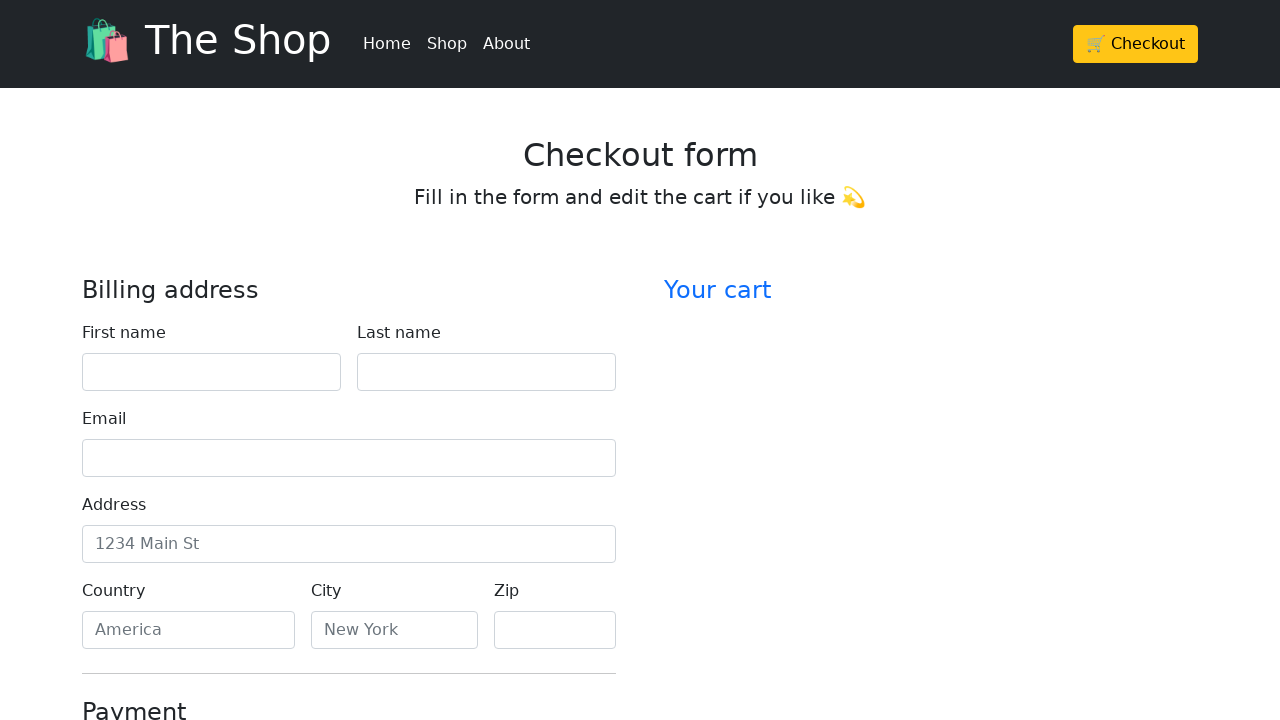

Checkout form page loaded with heading element present
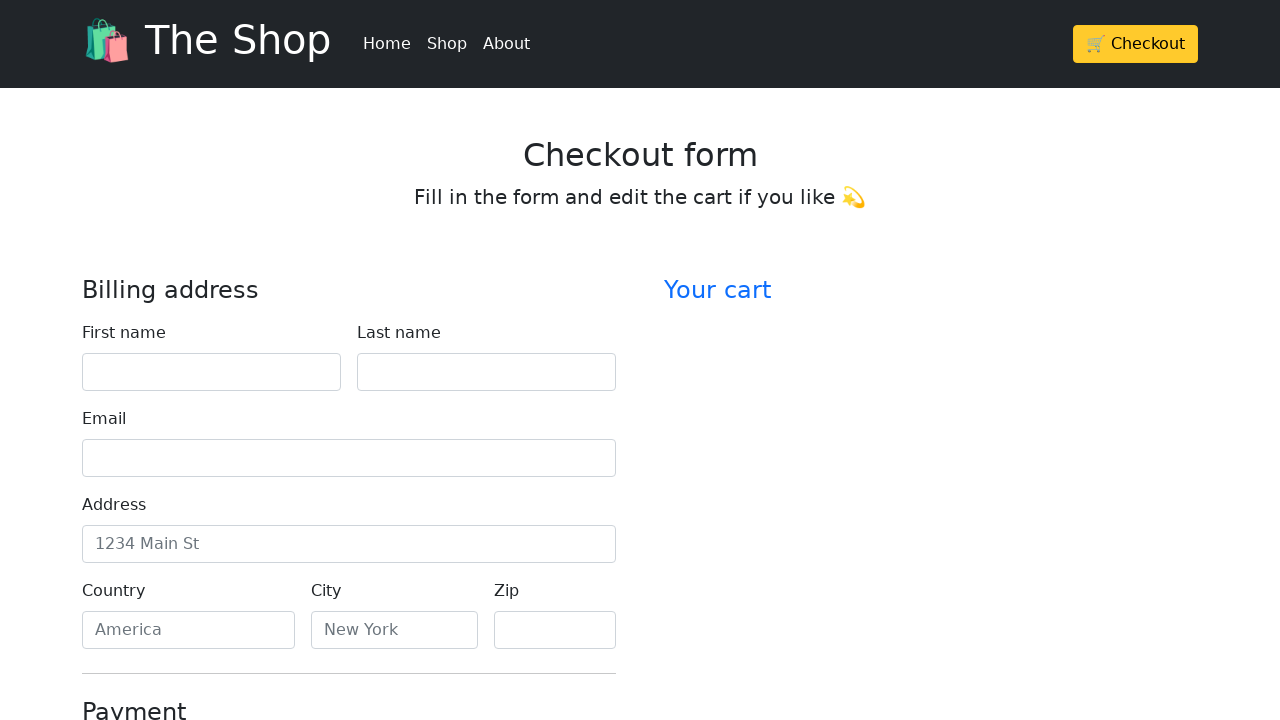

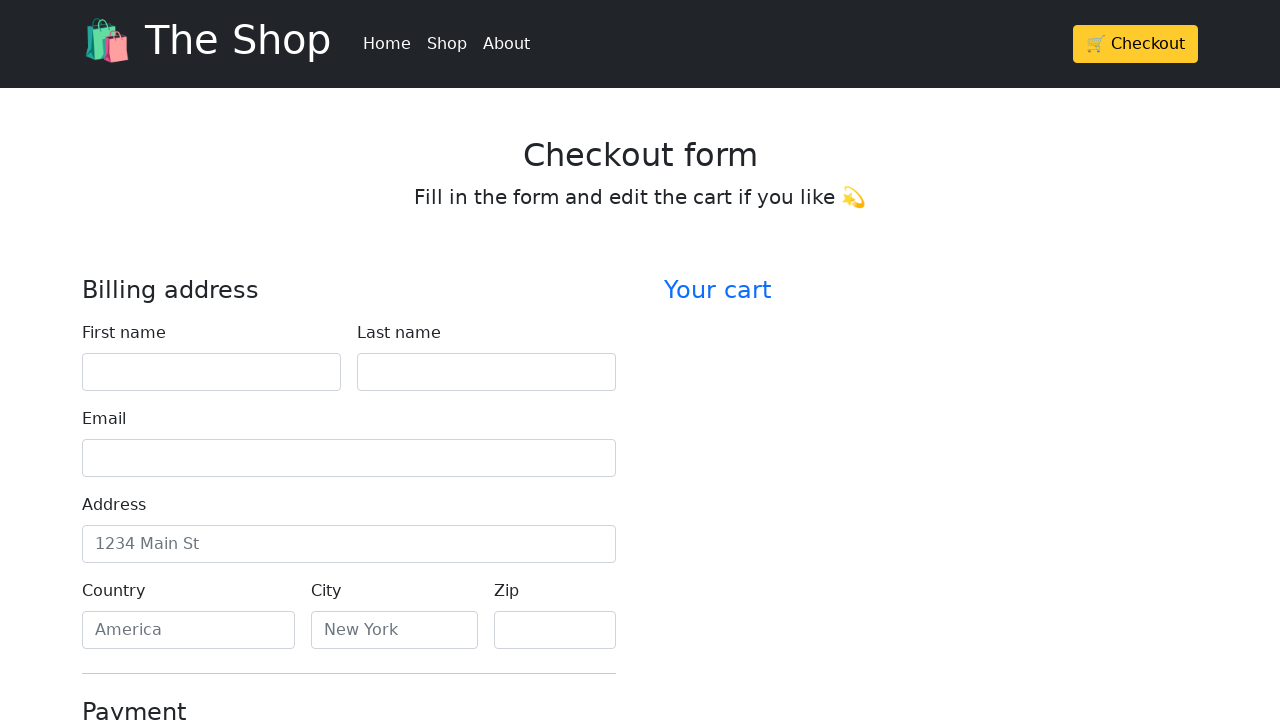